Tests that the Caelum homepage loads correctly by verifying that the page title contains "Caelum"

Starting URL: https://www.caelum.com.br

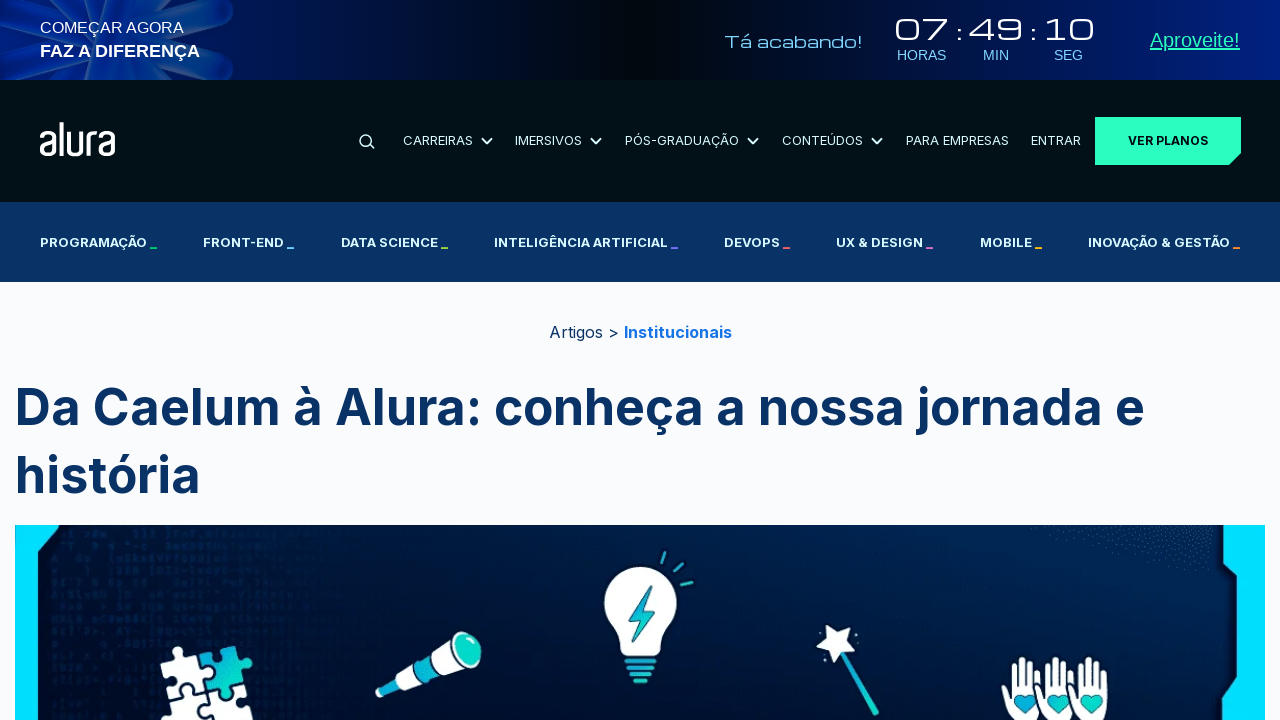

Verified that page title contains 'Caelum'
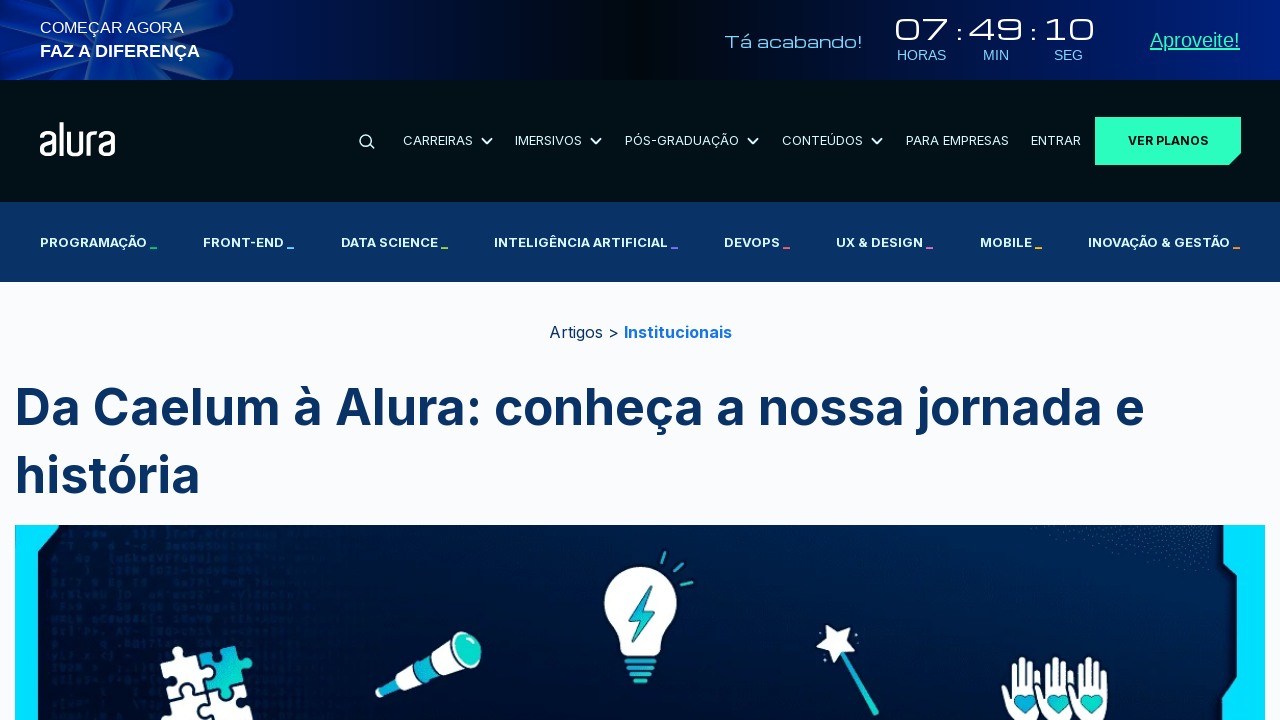

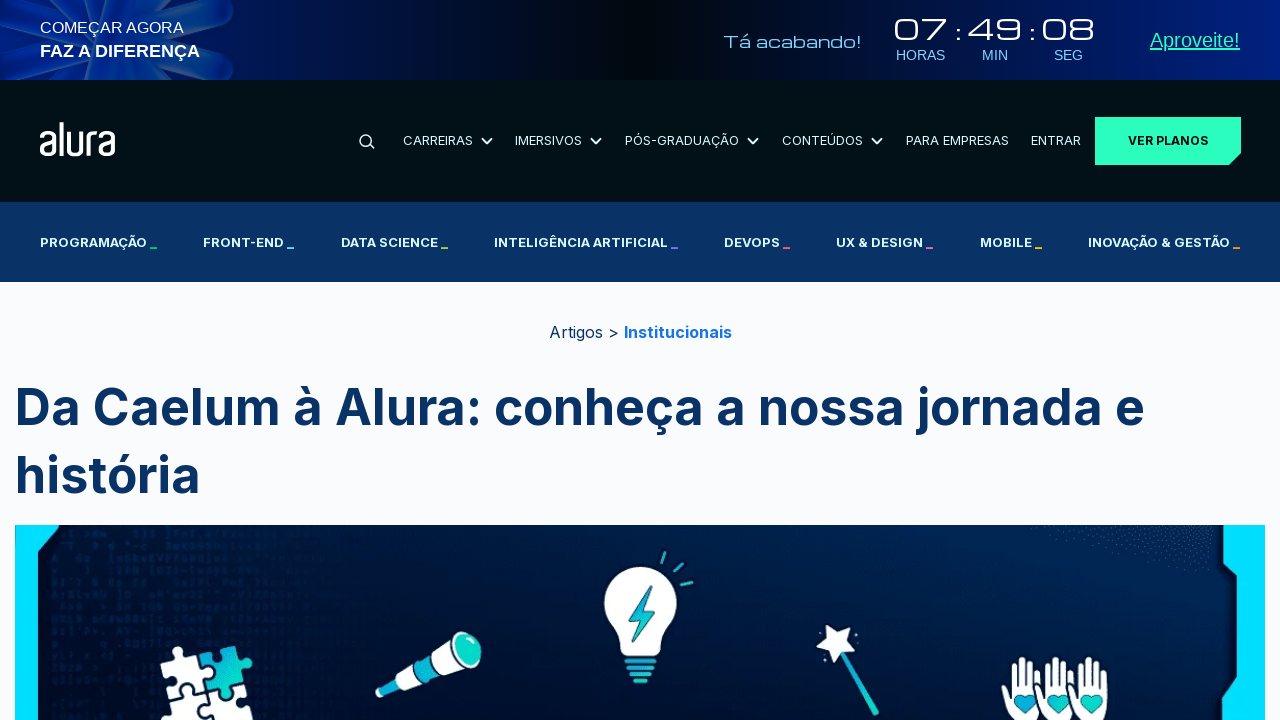